Tests multiple window handling by clicking on the Multiple Windows link, opening a new window, switching between parent and child windows, and verifying content in each window.

Starting URL: https://the-internet.herokuapp.com/

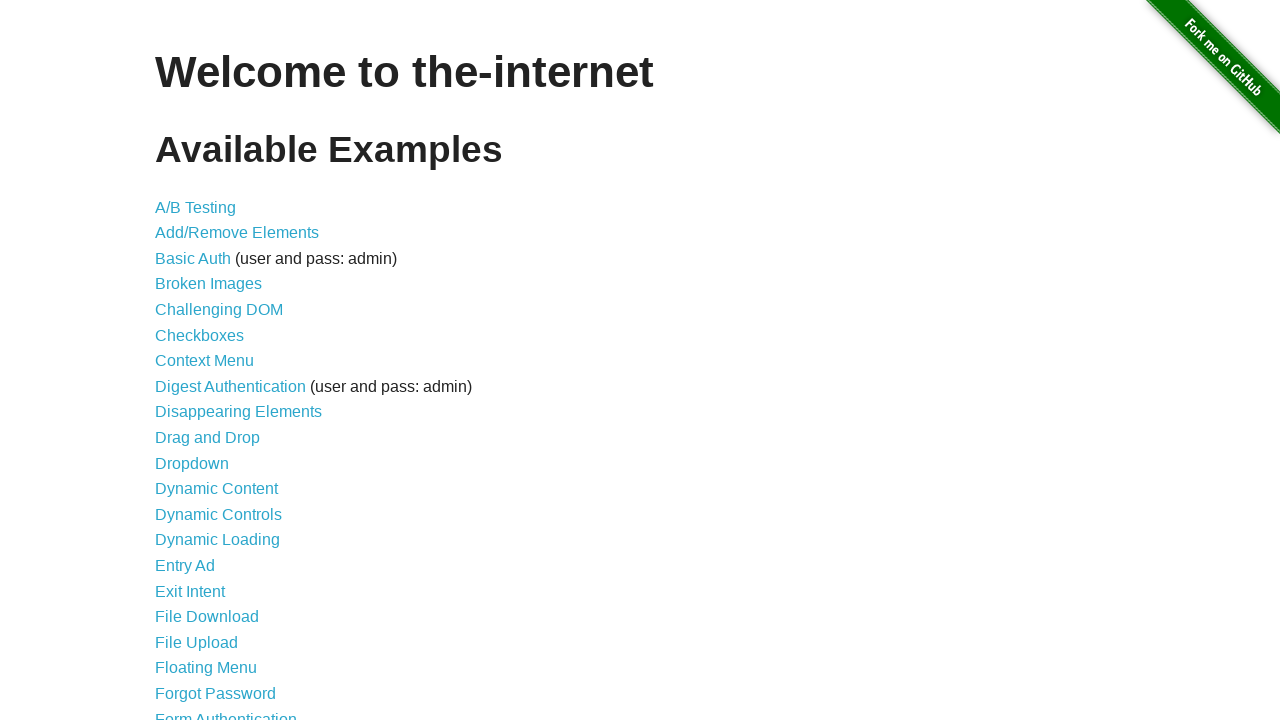

Clicked on Multiple Windows link at (218, 369) on text=Multiple Windows
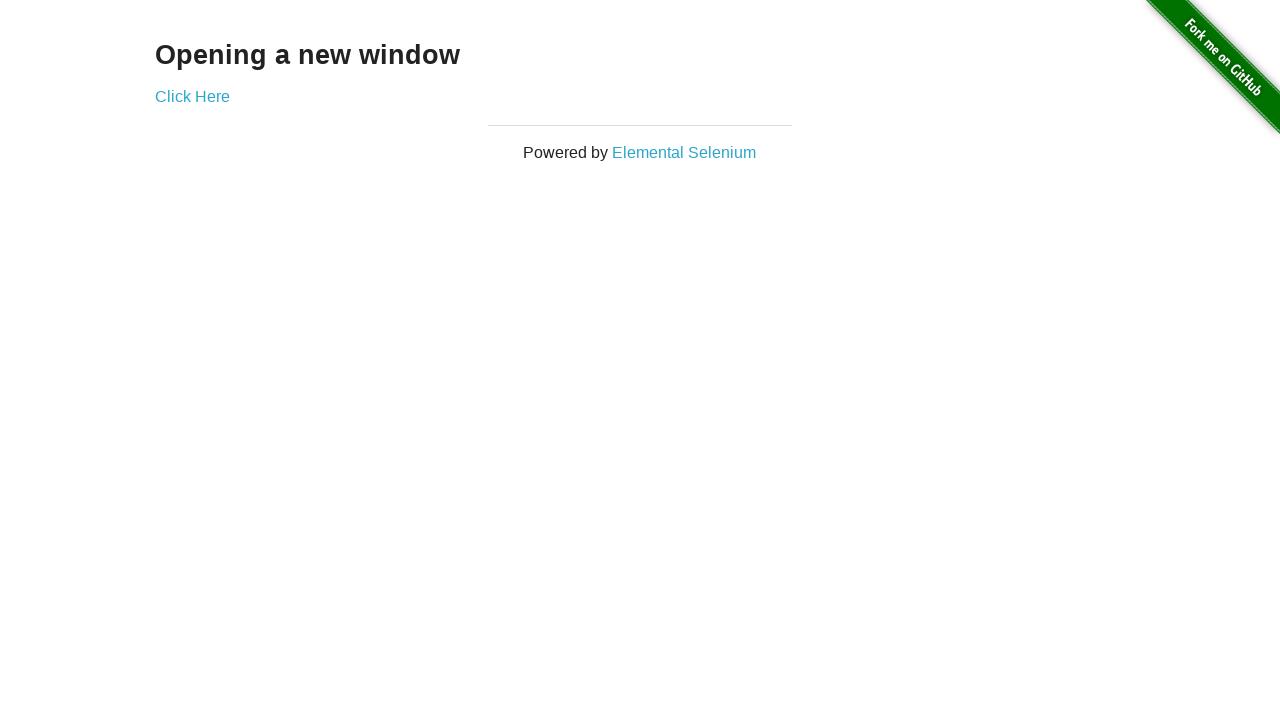

Clicked link to open new window at (192, 96) on a[href*='windows']
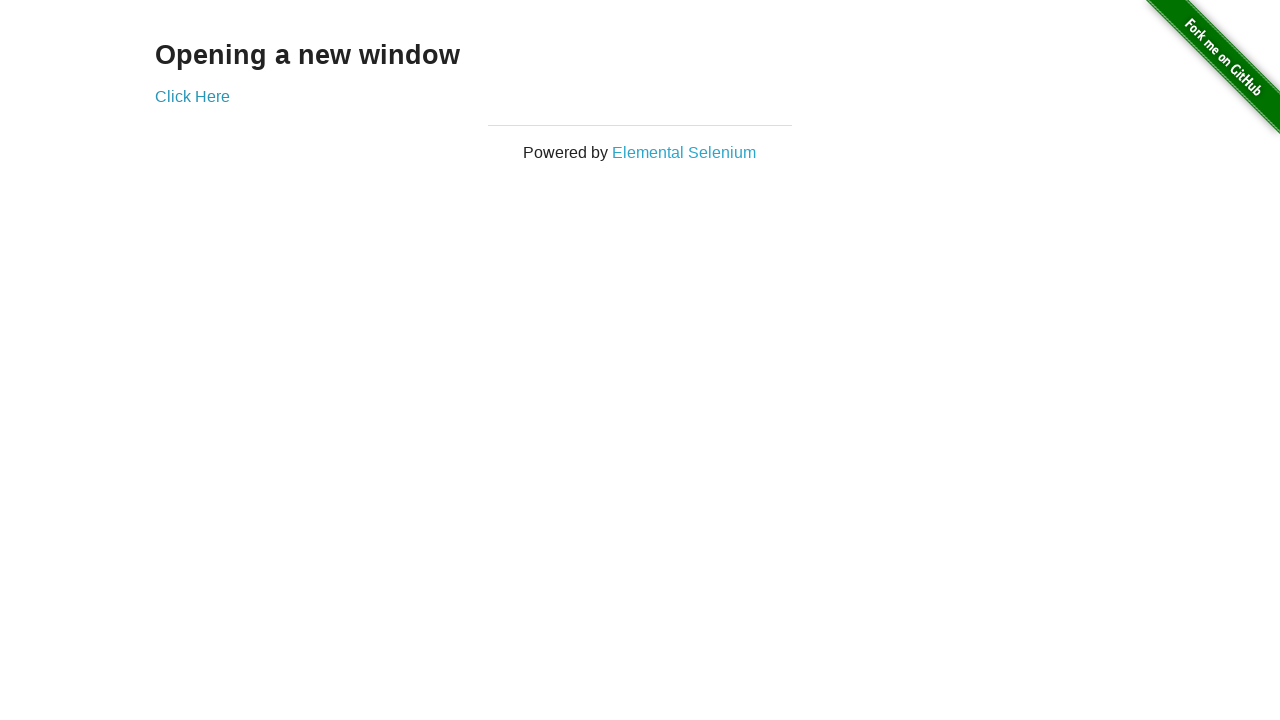

New child window opened and loaded
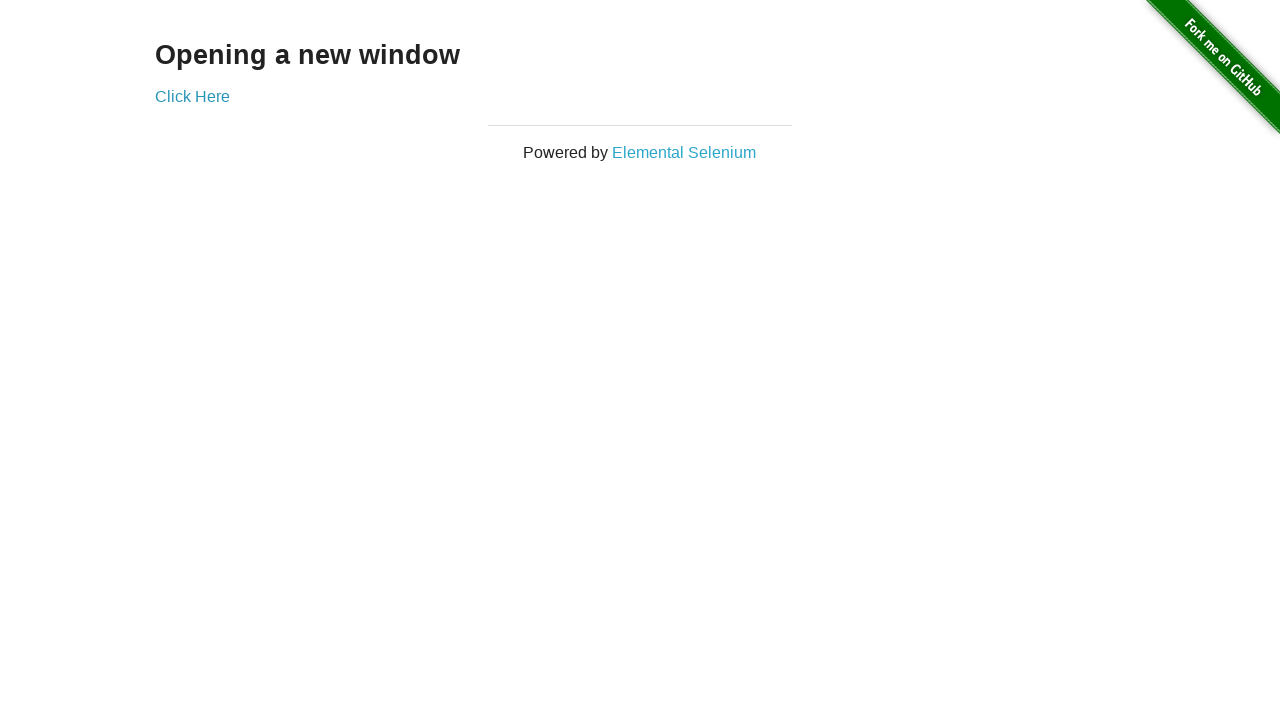

Retrieved text from child window: New Window
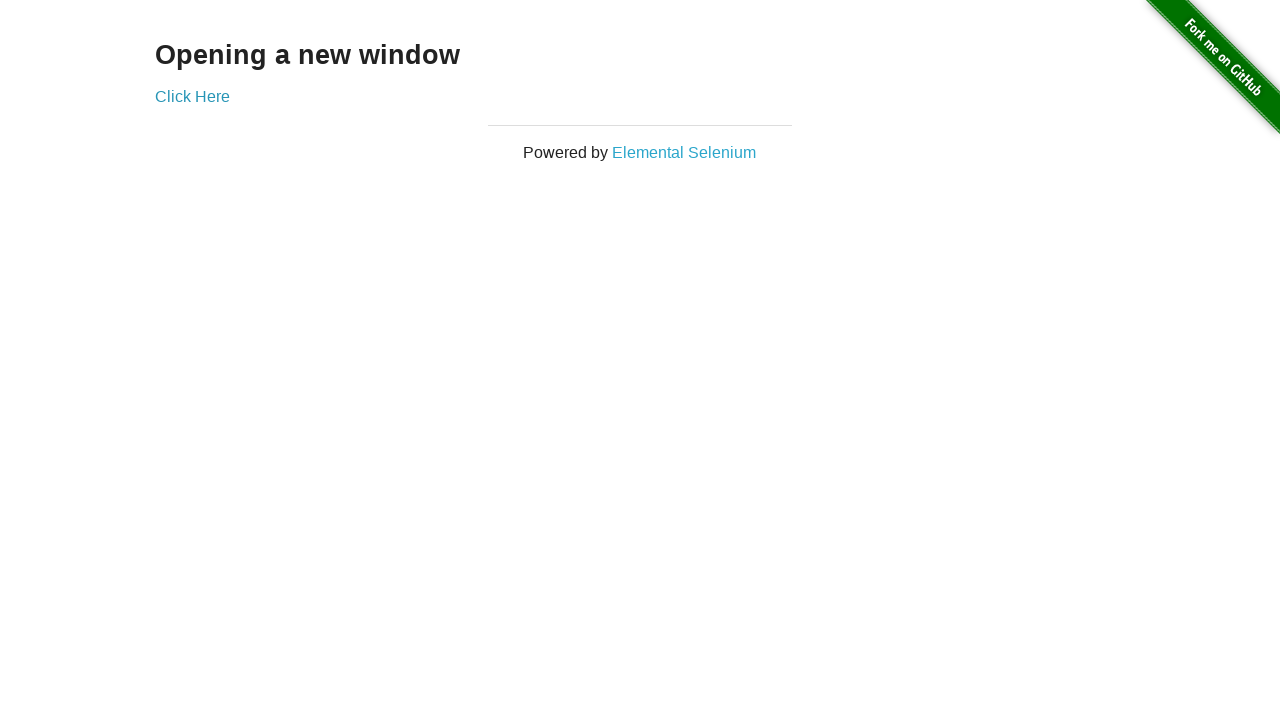

Retrieved text from parent window: Opening a new window
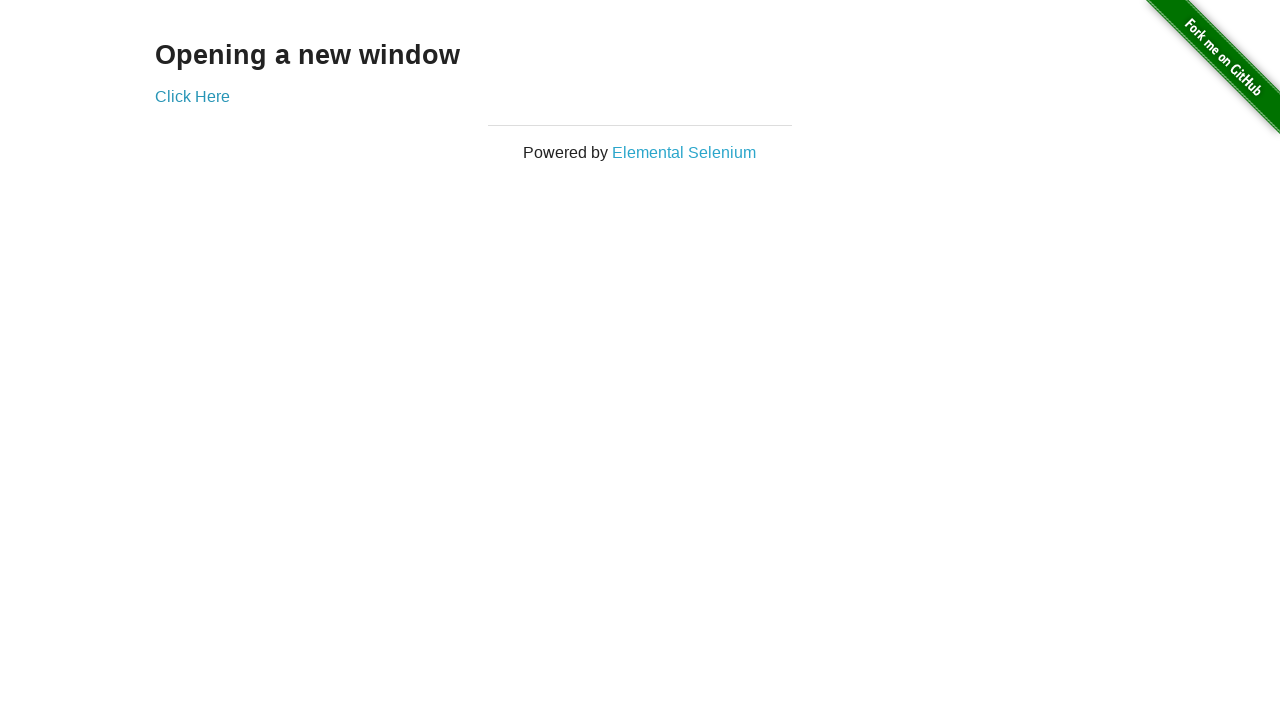

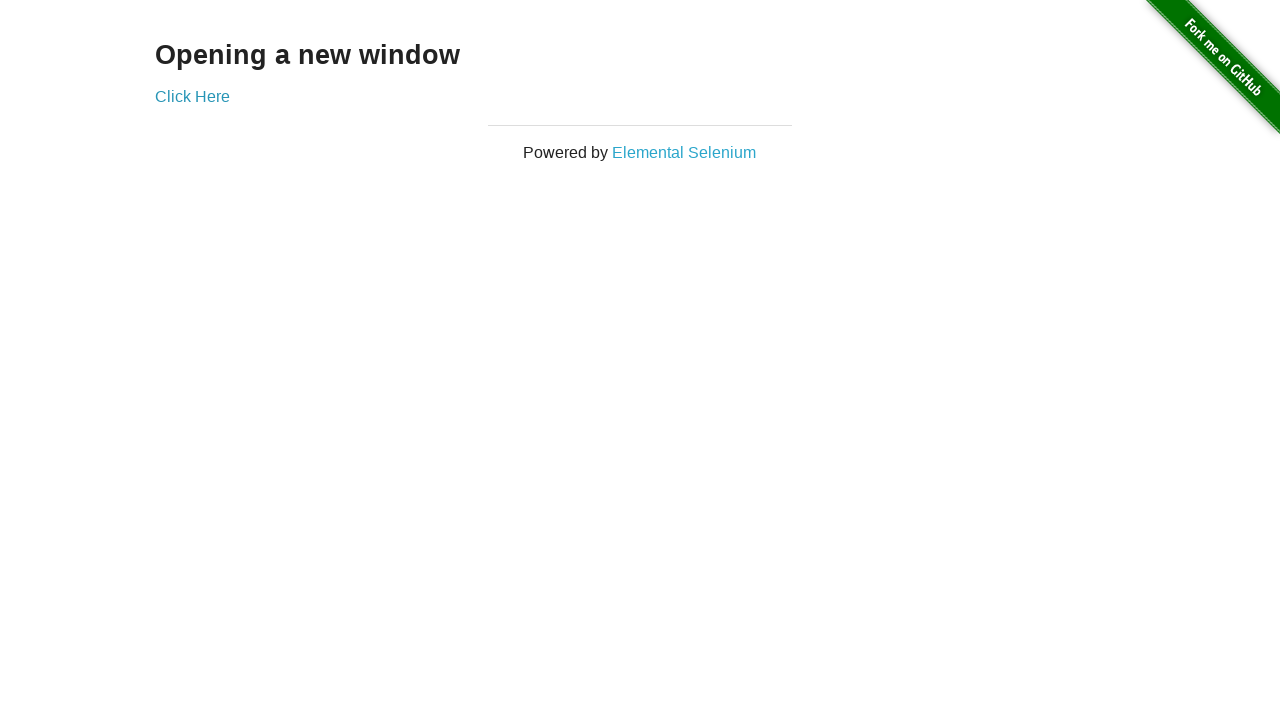